Navigates to the OrangeHRM demo site and clicks on the "OrangeHRM, Inc" link (typically a footer link to the company website)

Starting URL: https://opensource-demo.orangehrmlive.com/

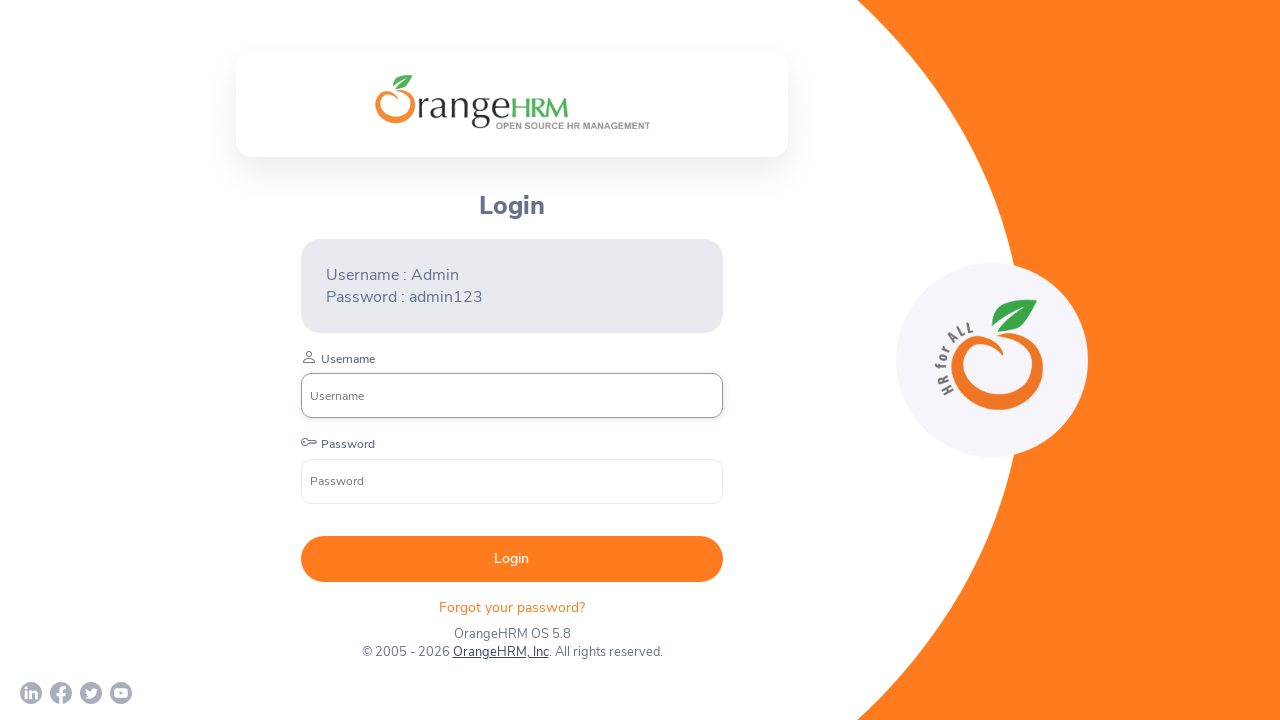

Waited for OrangeHRM demo site to fully load (networkidle)
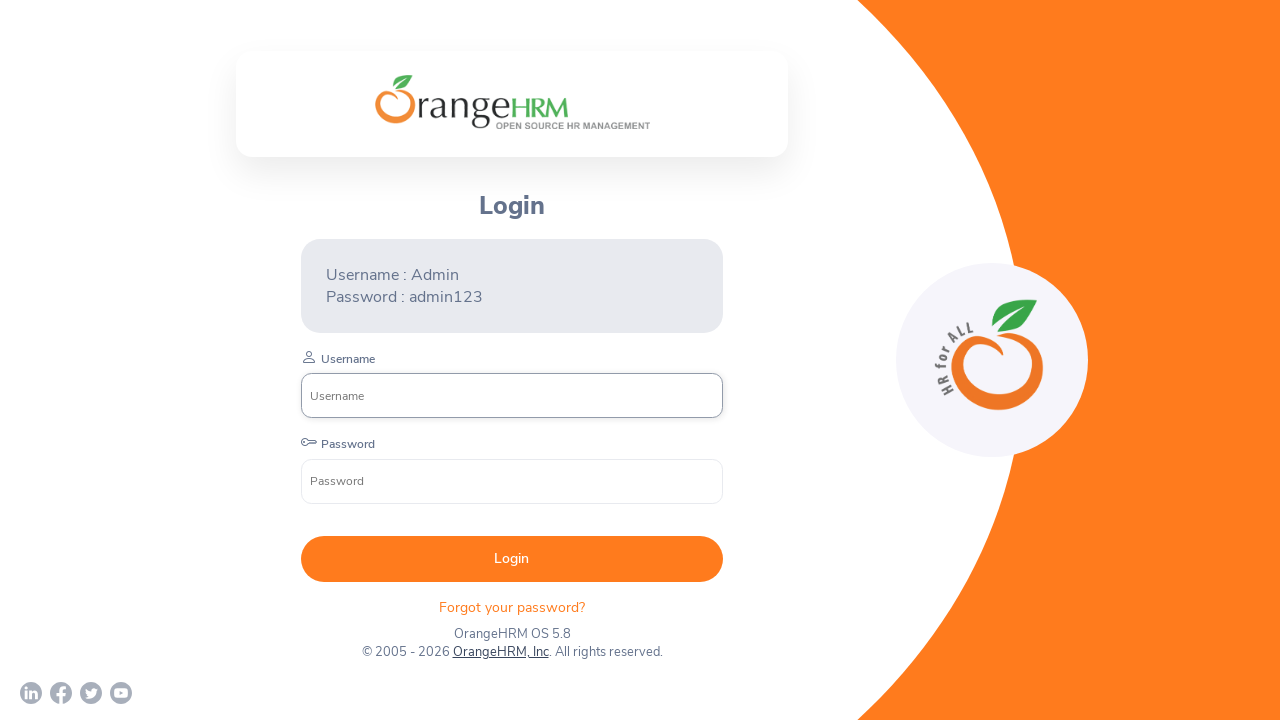

Clicked on the 'OrangeHRM, Inc' footer link at (500, 652) on text=OrangeHRM, Inc
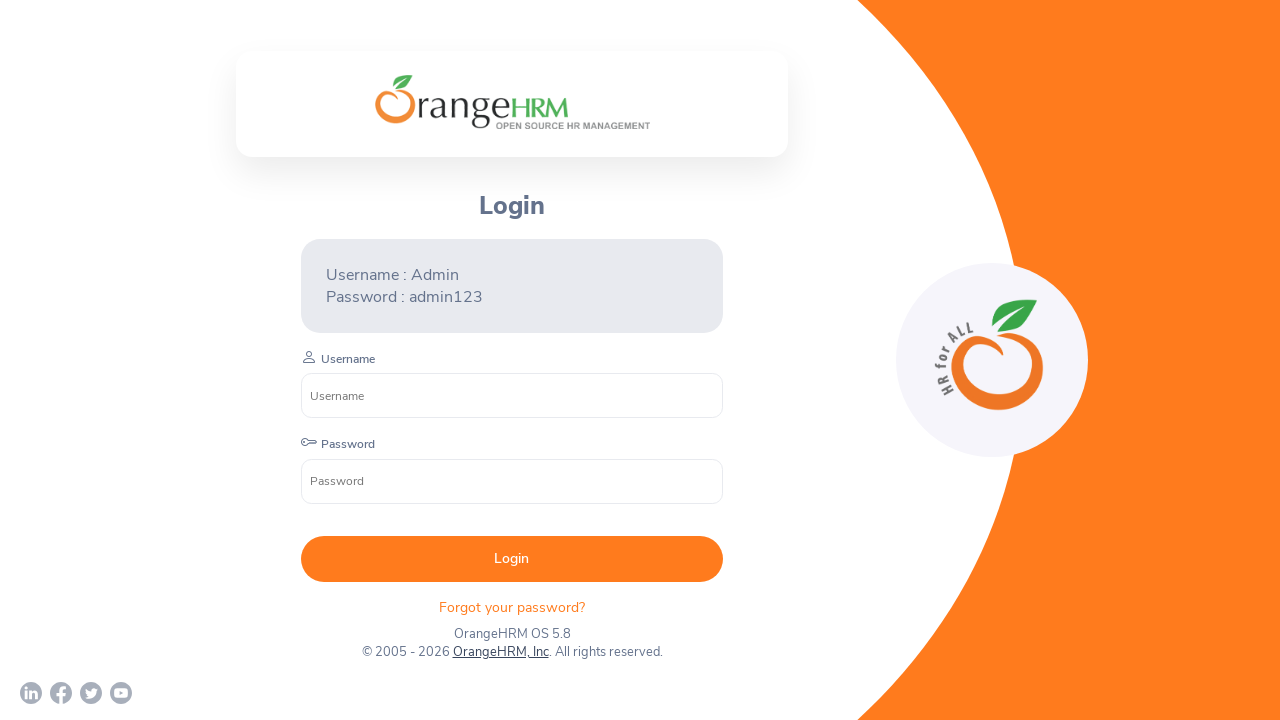

Waited for navigation to OrangeHRM company website to complete
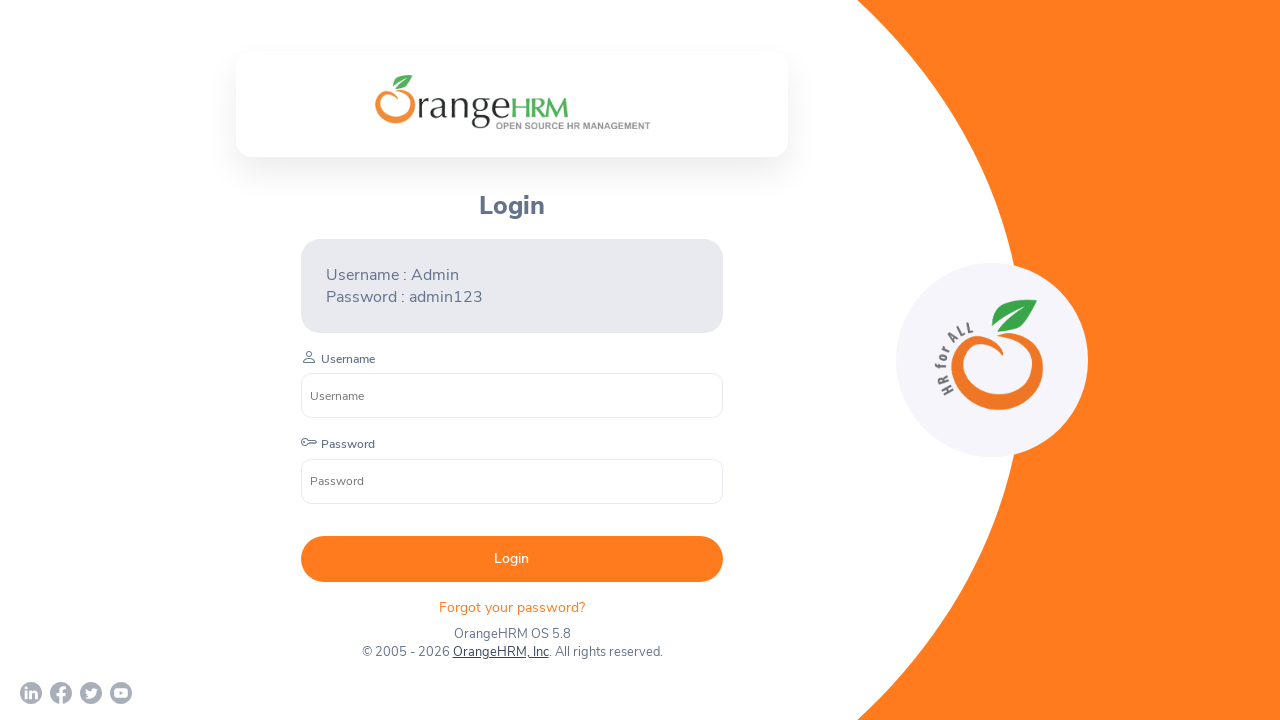

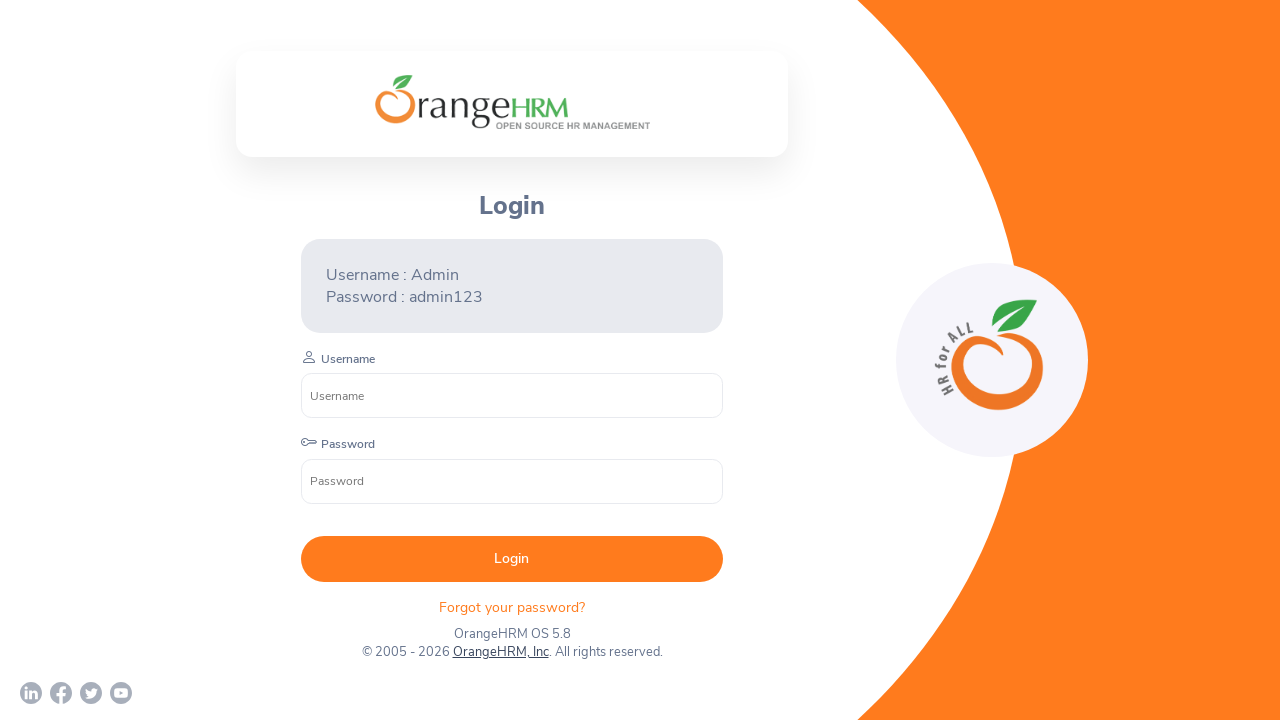